Tests a signup/contact form by filling in first name, last name, and email fields, then clicking the submit button

Starting URL: http://secure-retreat-92358.herokuapp.com/

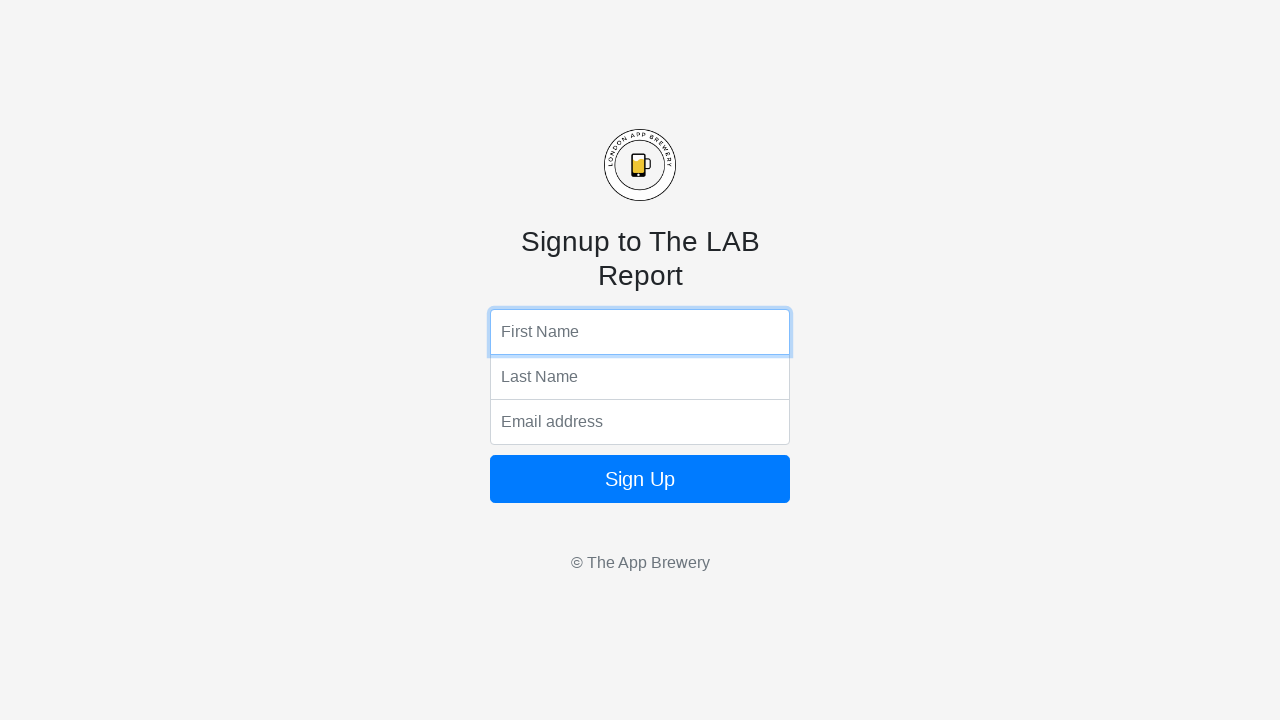

Filled first name field with 'Cristi' on input[name='fName']
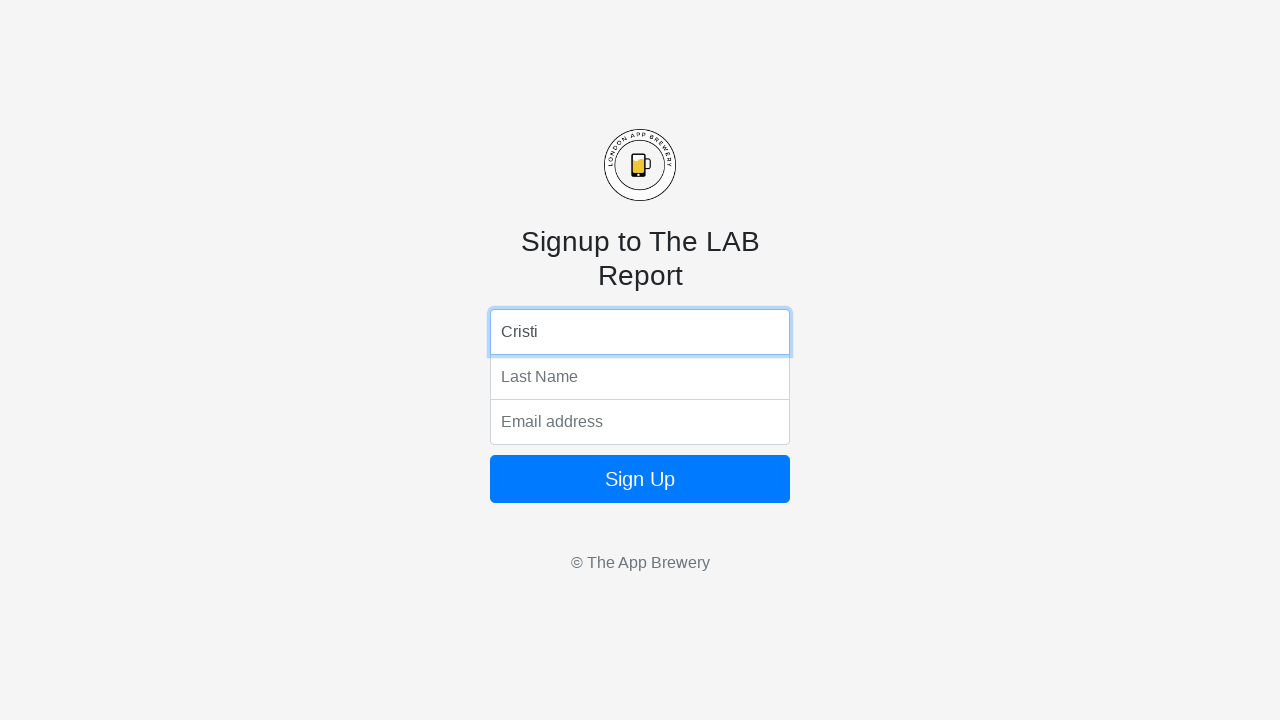

Filled last name field with 'Mihai' on input[name='lName']
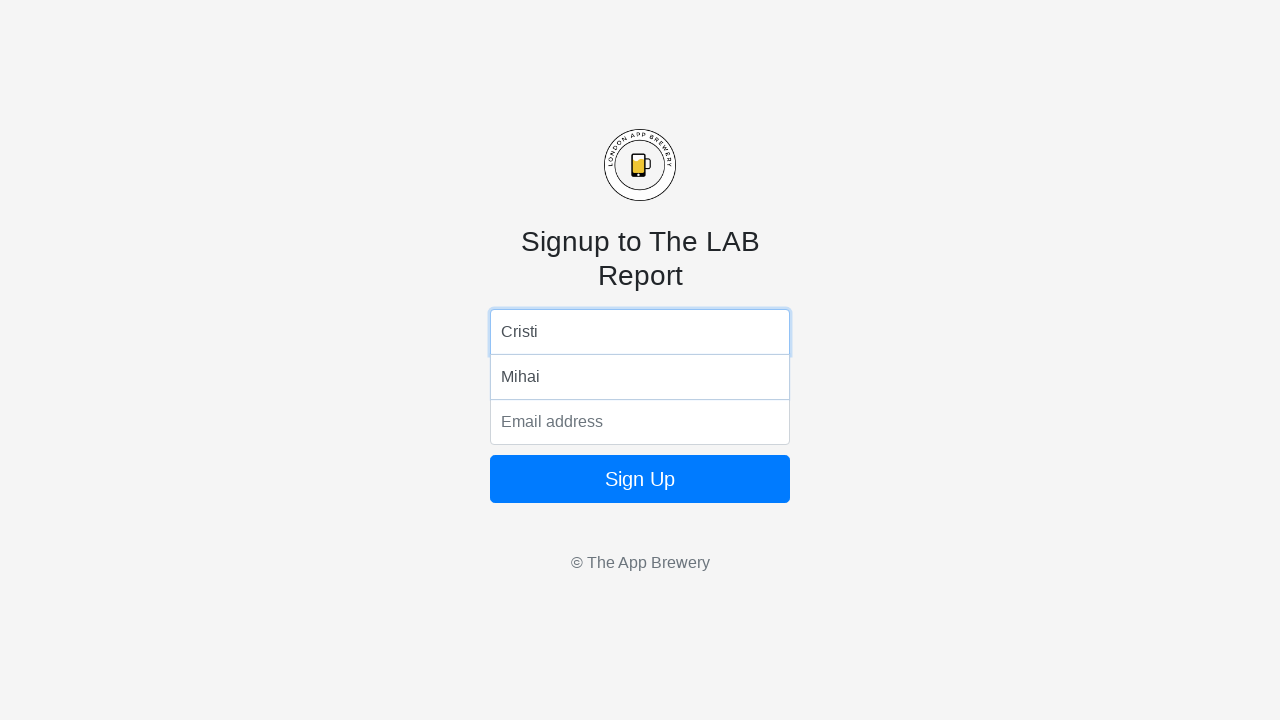

Filled email field with 'test@gmail.com' on input[name='email']
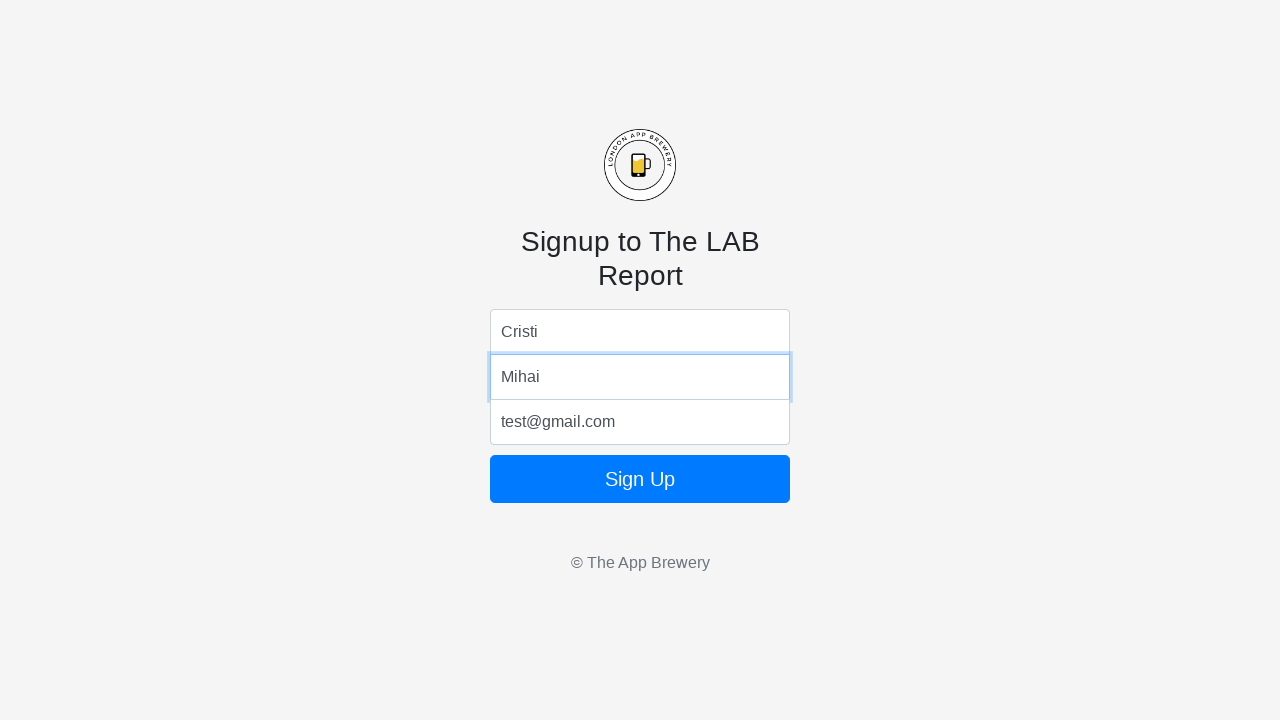

Clicked form submit button at (640, 479) on form button
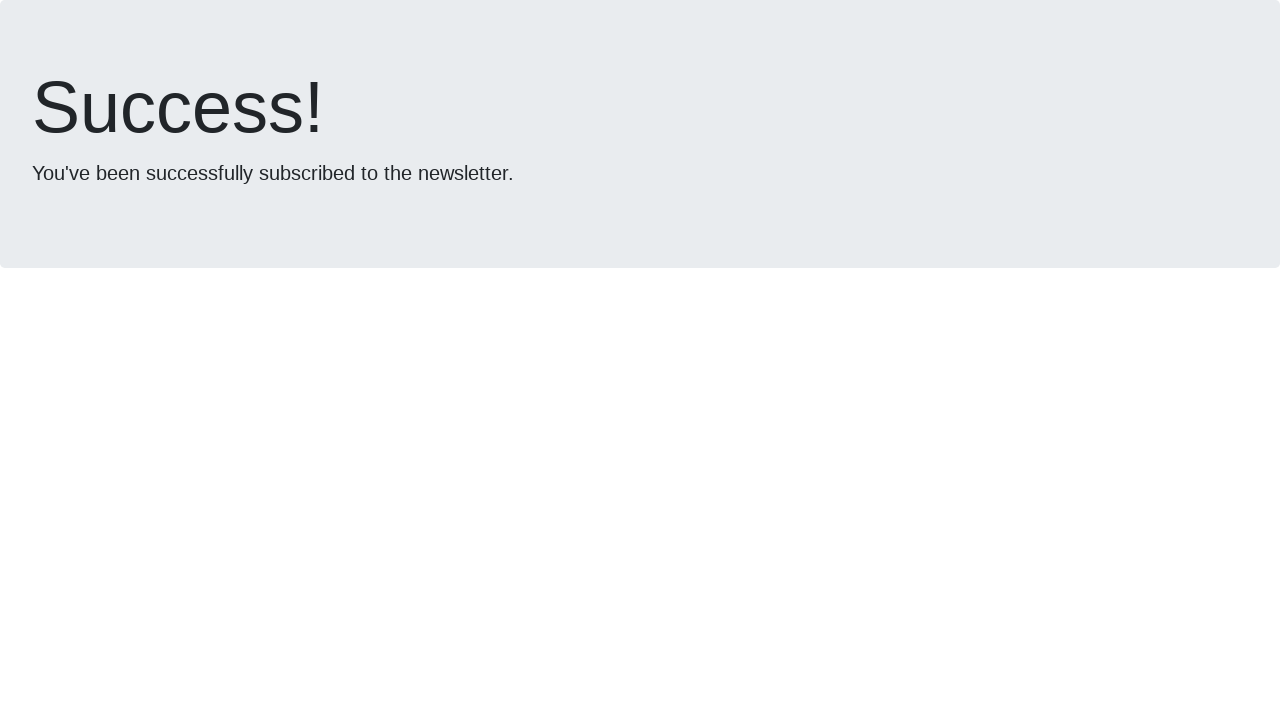

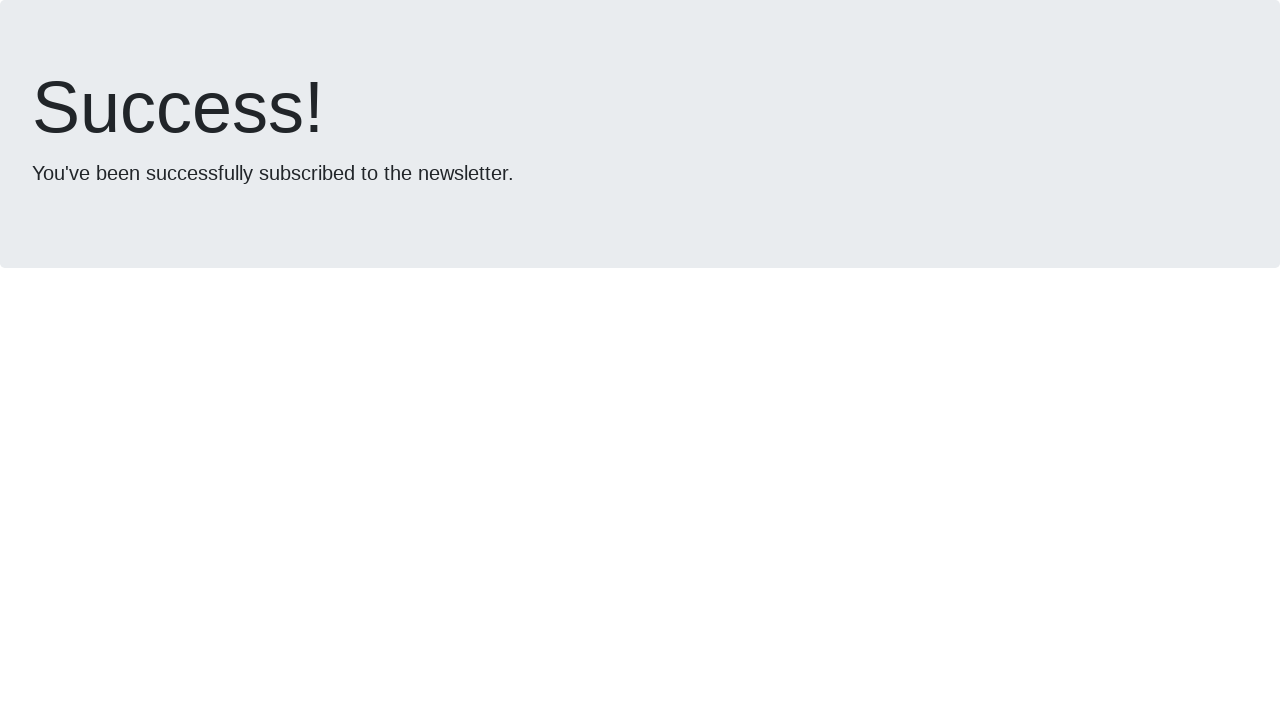